Tests a registration form by filling in first name, last name, and email fields, then submitting and verifying the success message

Starting URL: http://suninjuly.github.io/registration1.html

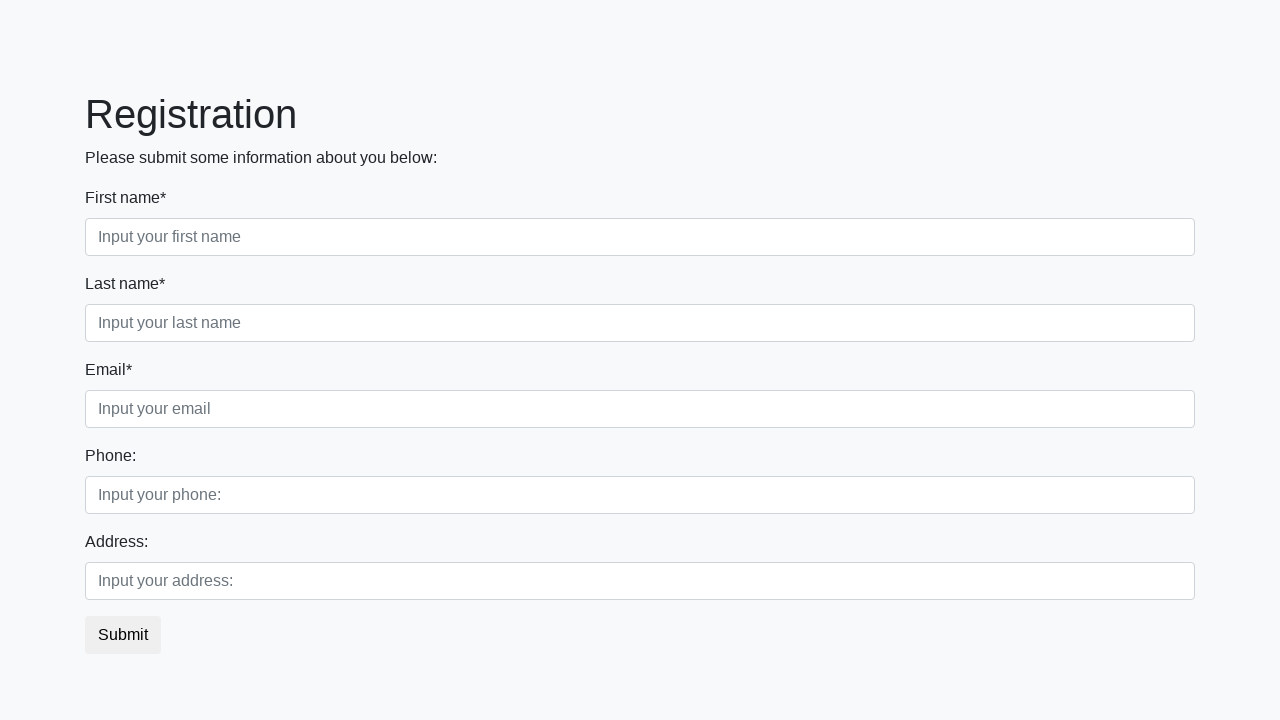

Filled first name field with 'Smolensk' on .first_block .first
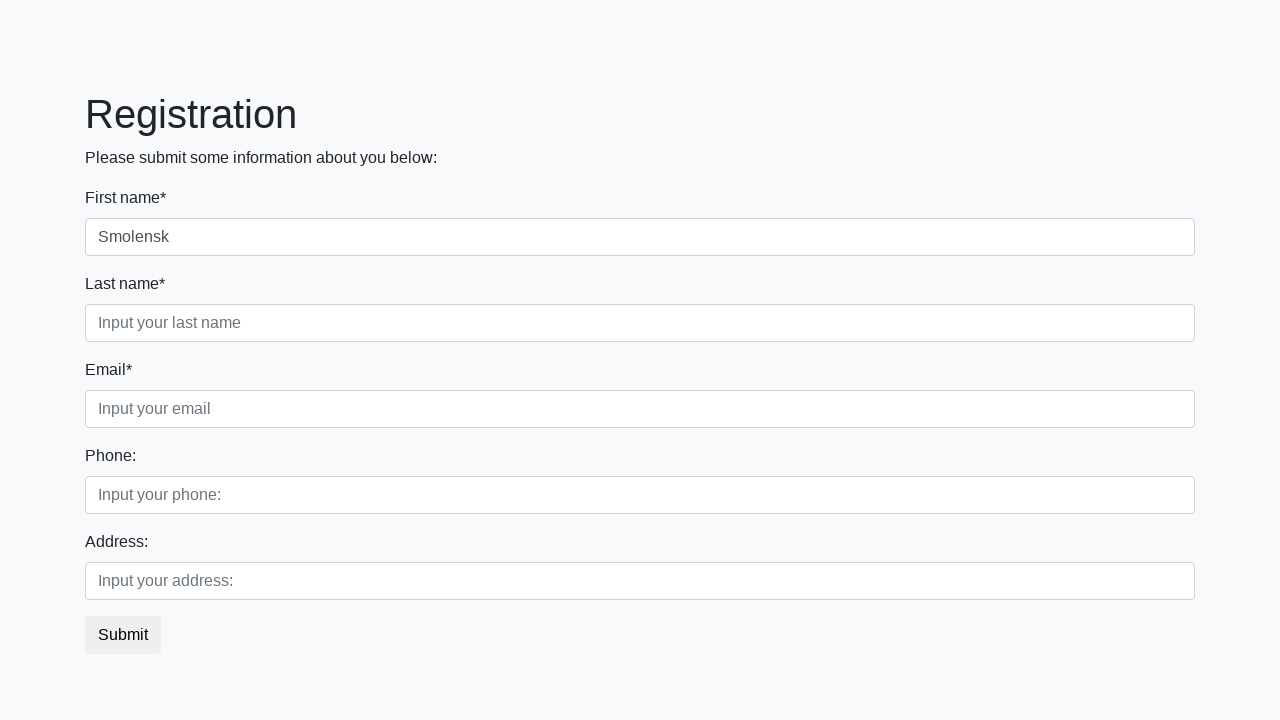

Filled email field with 'Eensk@mail.kz' on .first_block .third
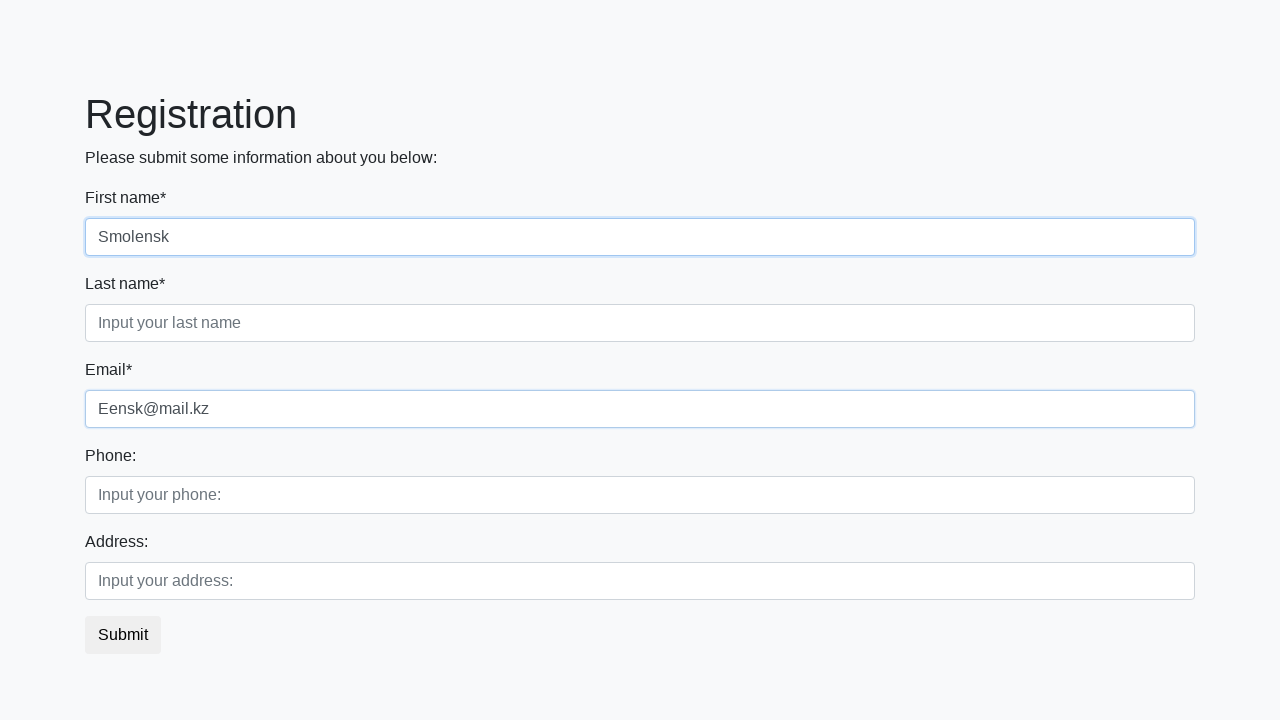

Filled last name field with 'Smoll' on .first_block .second
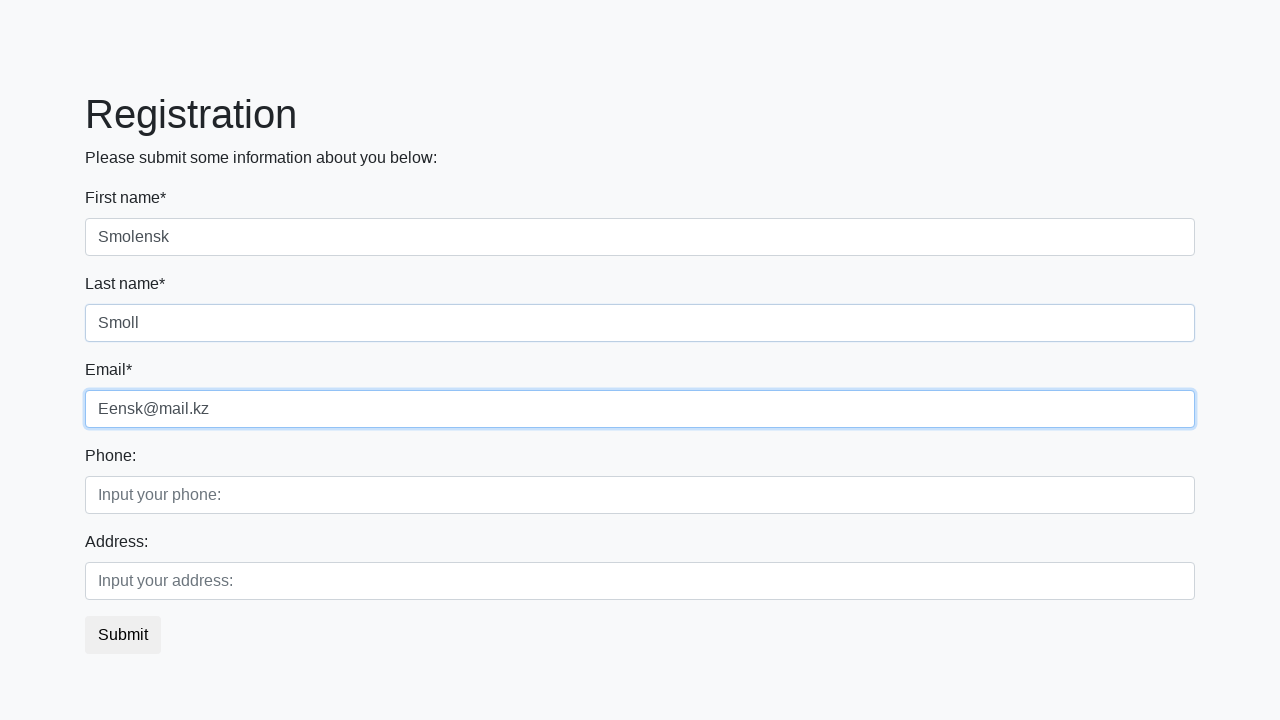

Clicked submit button to register at (123, 635) on button.btn
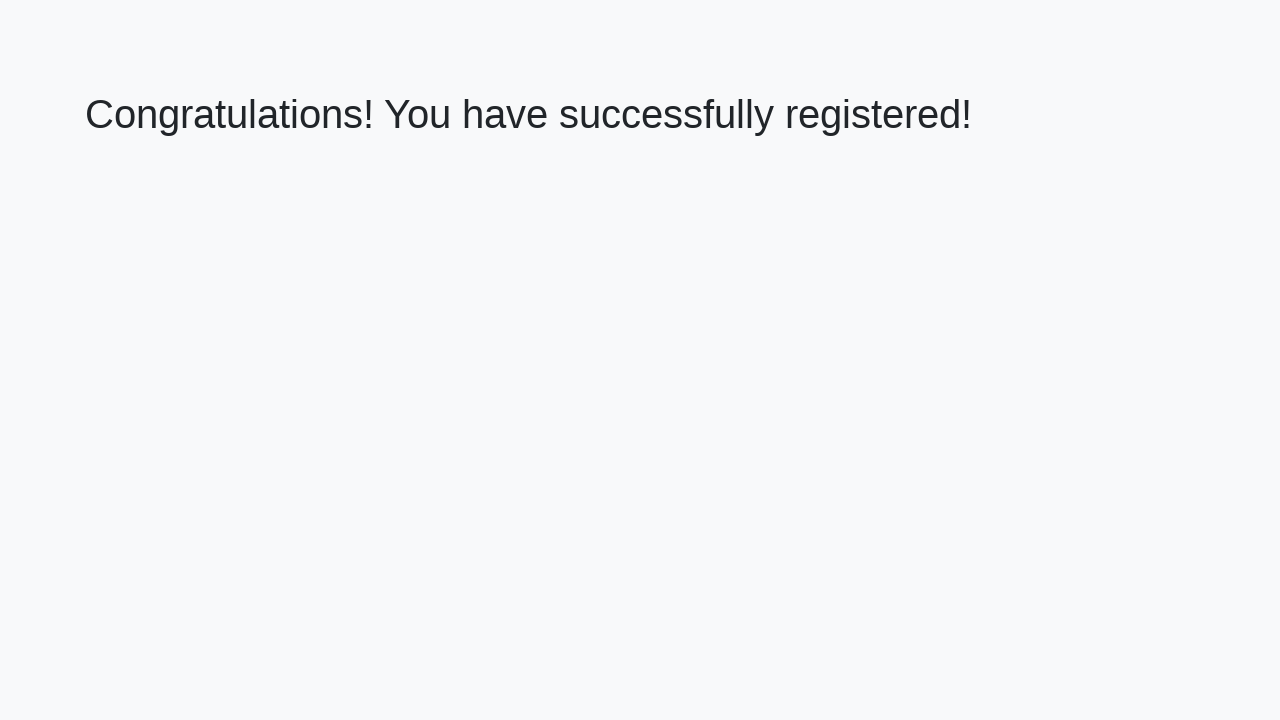

Retrieved success message text
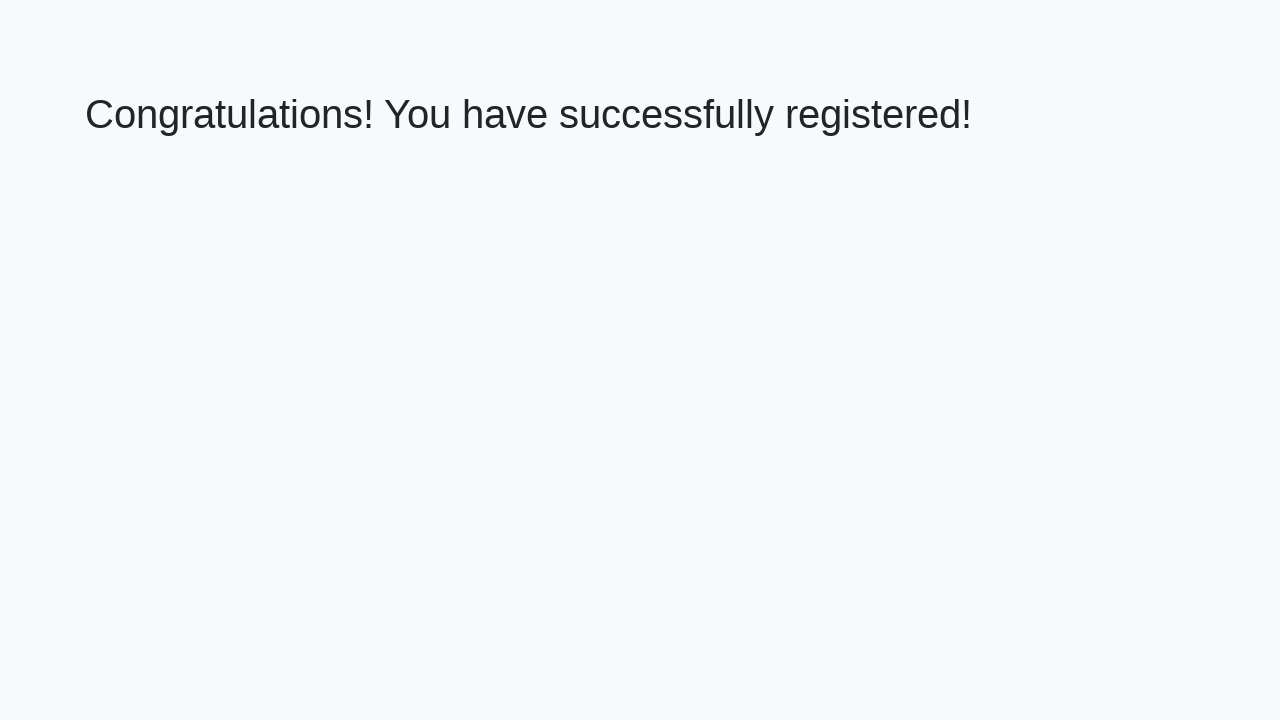

Verified success message: 'Congratulations! You have successfully registered!'
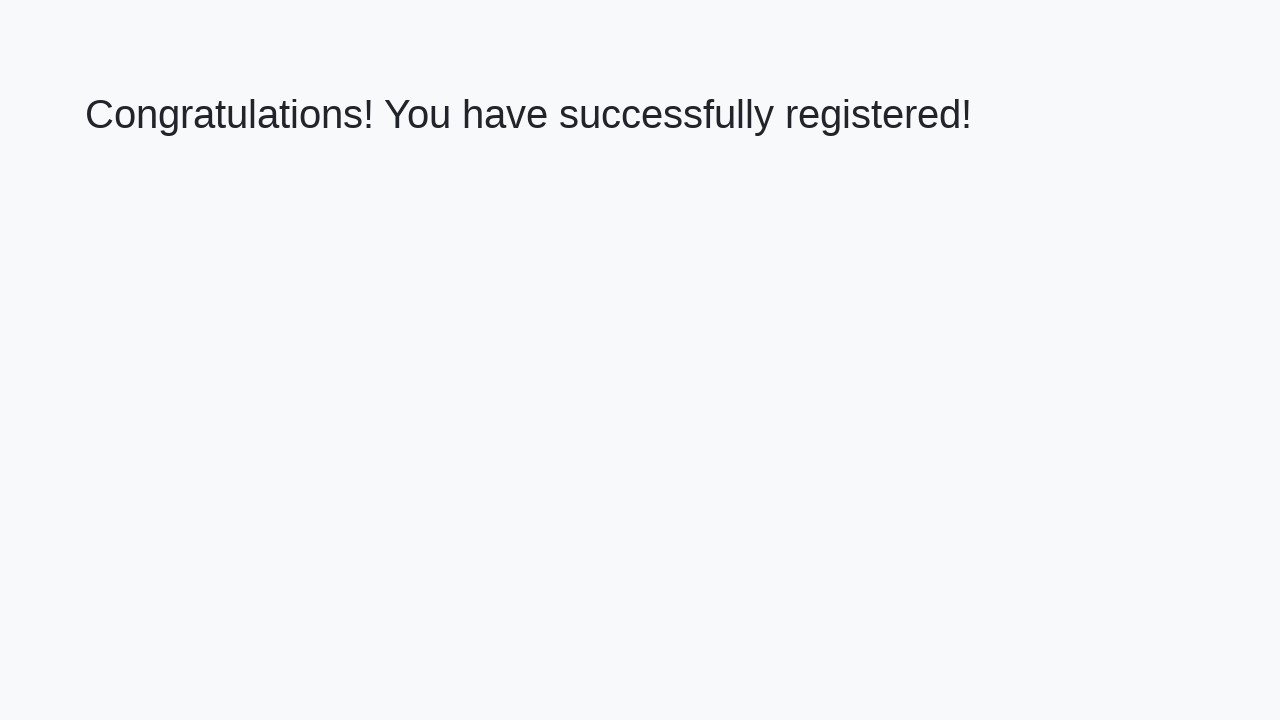

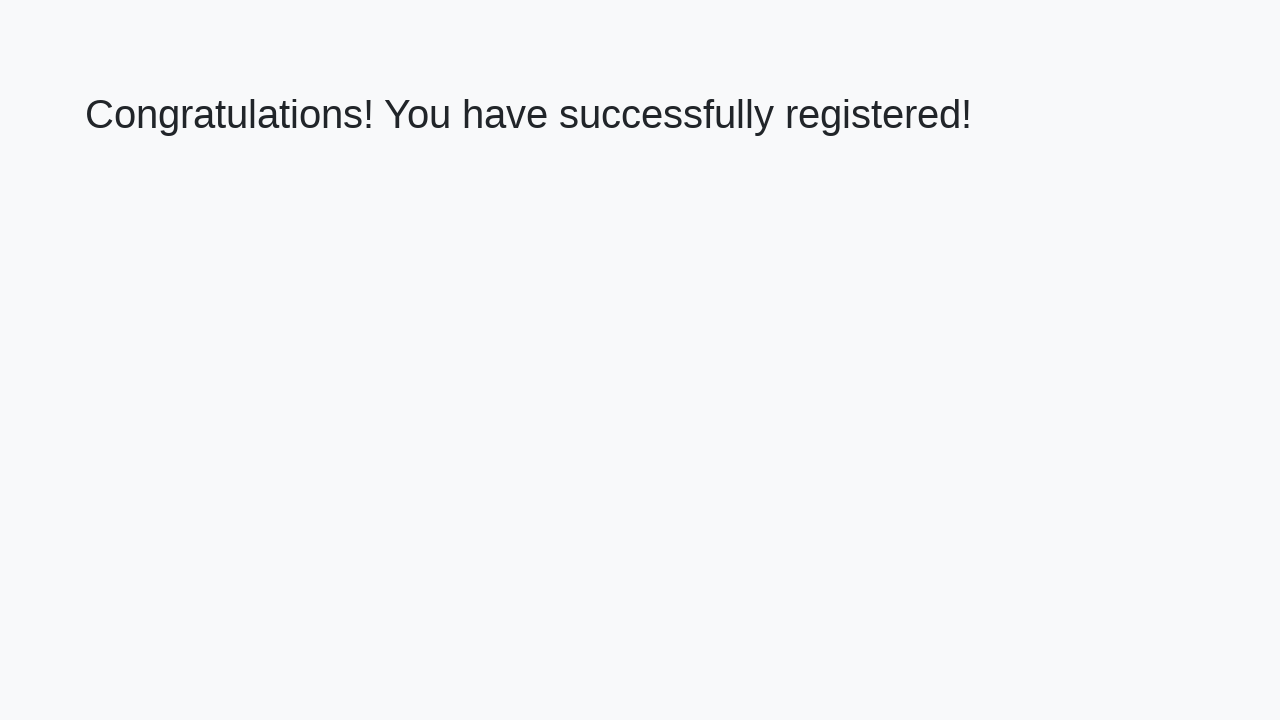